Tests the e-commerce practice site by navigating to Shop then Home, verifying the arrivals section exists, clicking on a product image to navigate to the product page, and testing the Add to Basket functionality.

Starting URL: http://practice.automationtesting.in/

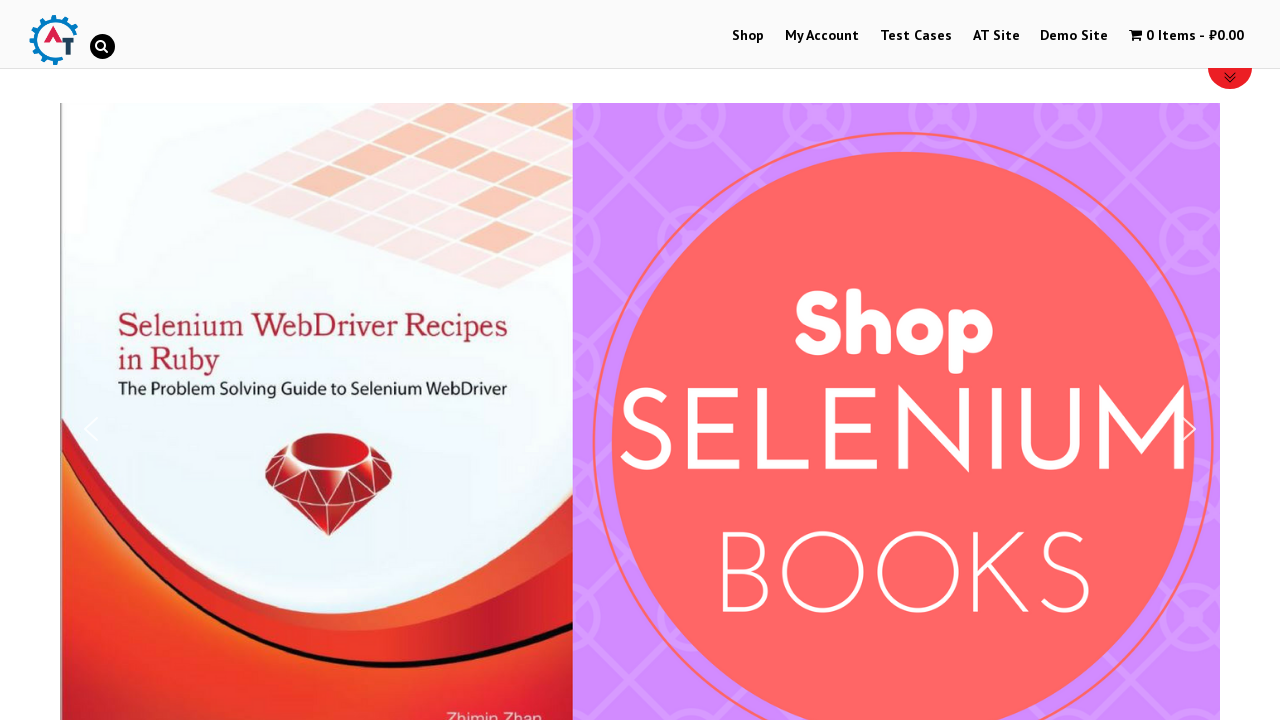

Clicked on Shop link at (748, 36) on text=Shop
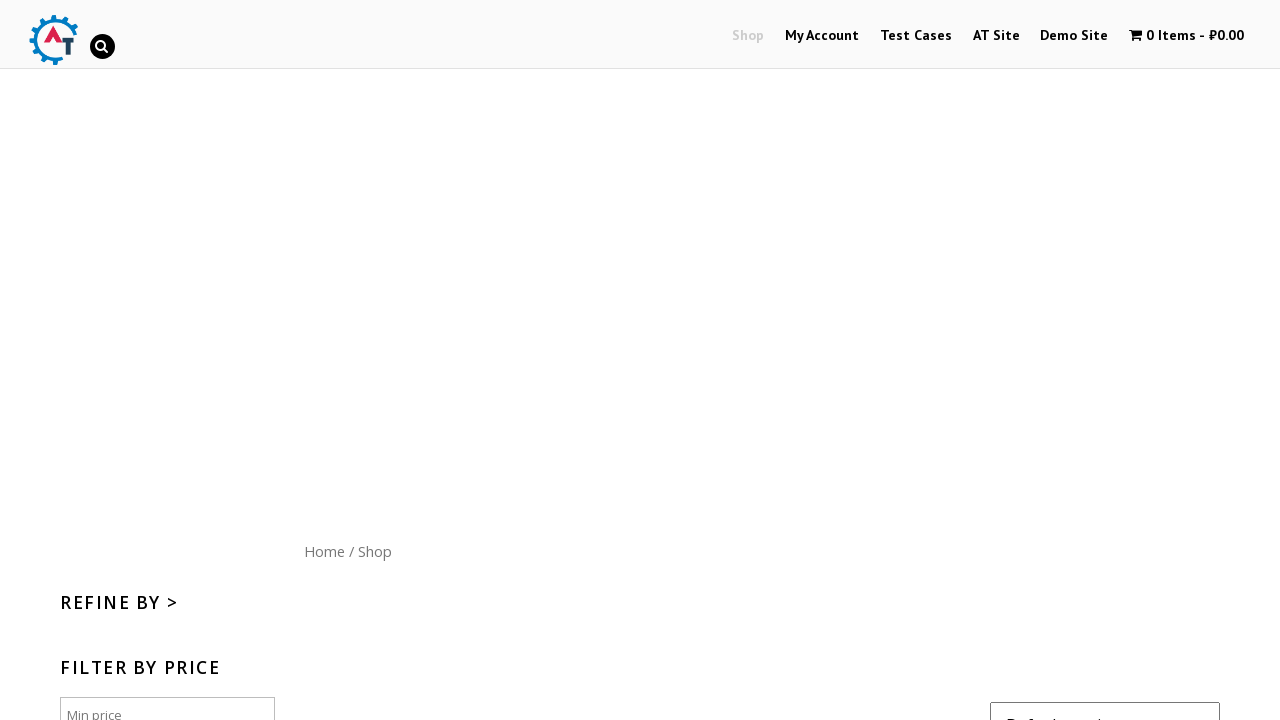

Clicked on Home link at (324, 551) on text=Home
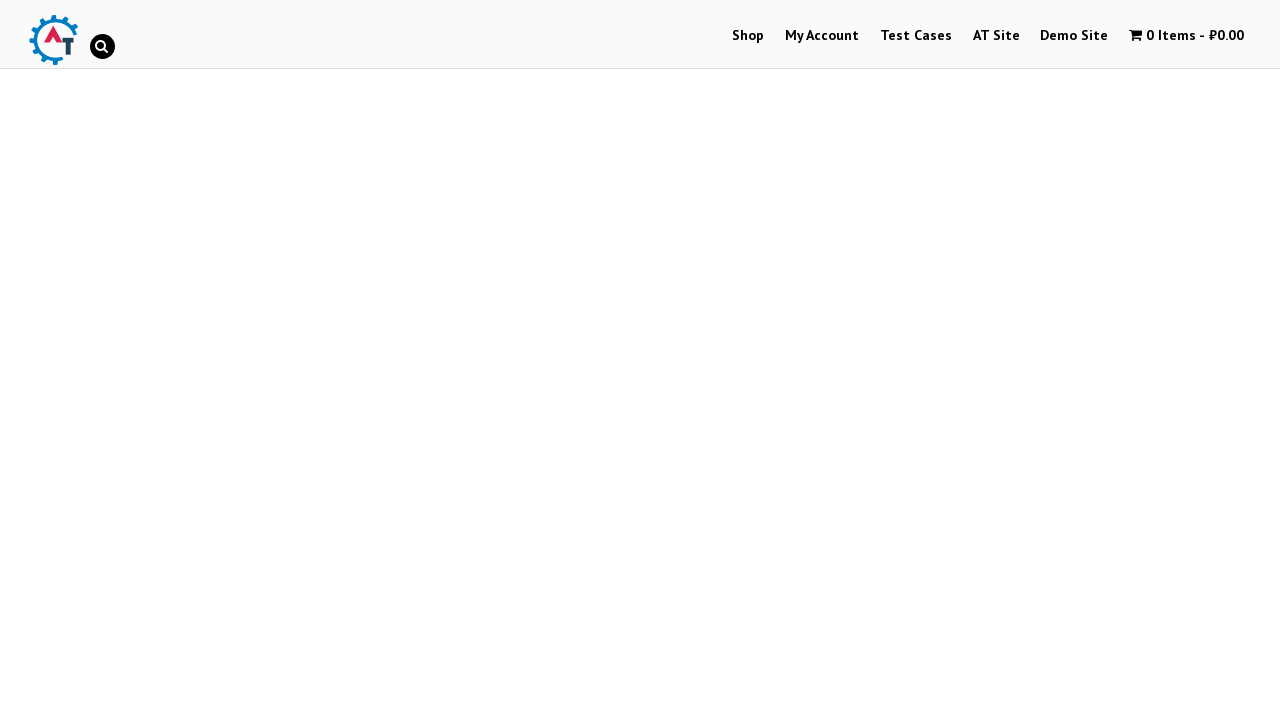

Products section loaded on home page
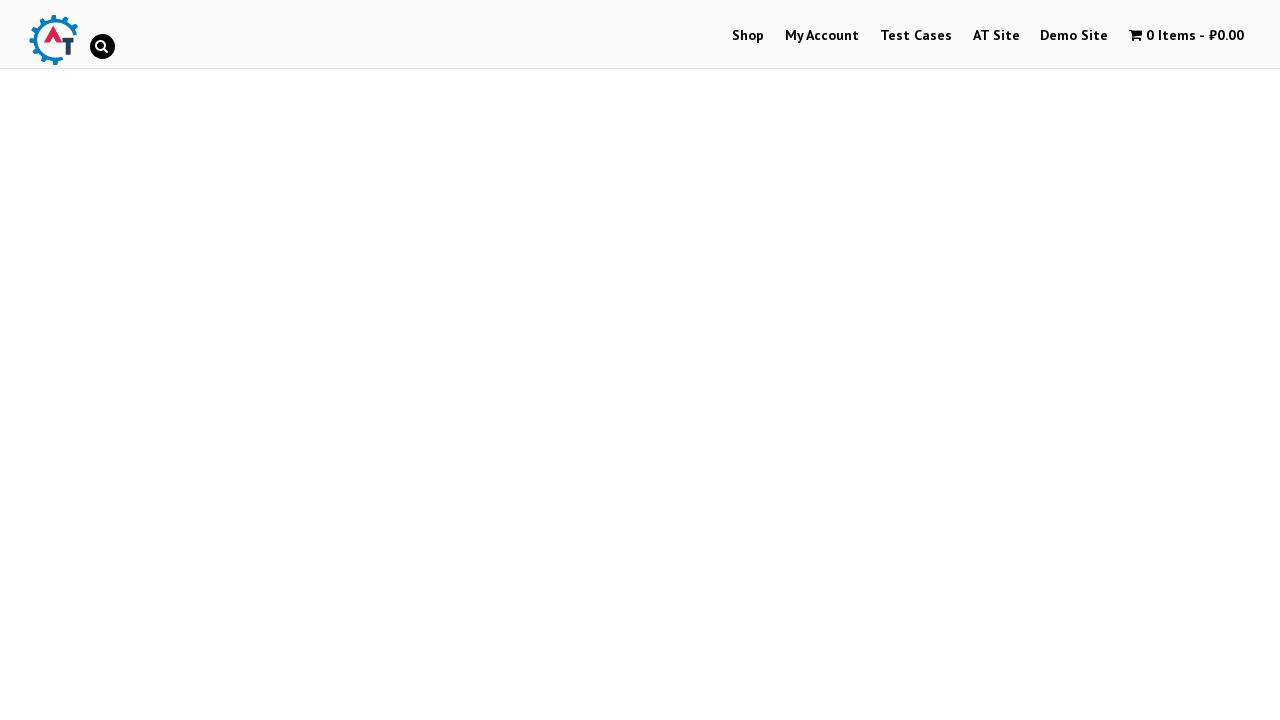

Clicked on first product image in arrivals section at (241, 361) on .woocommerce-LoopProduct-link img >> nth=0
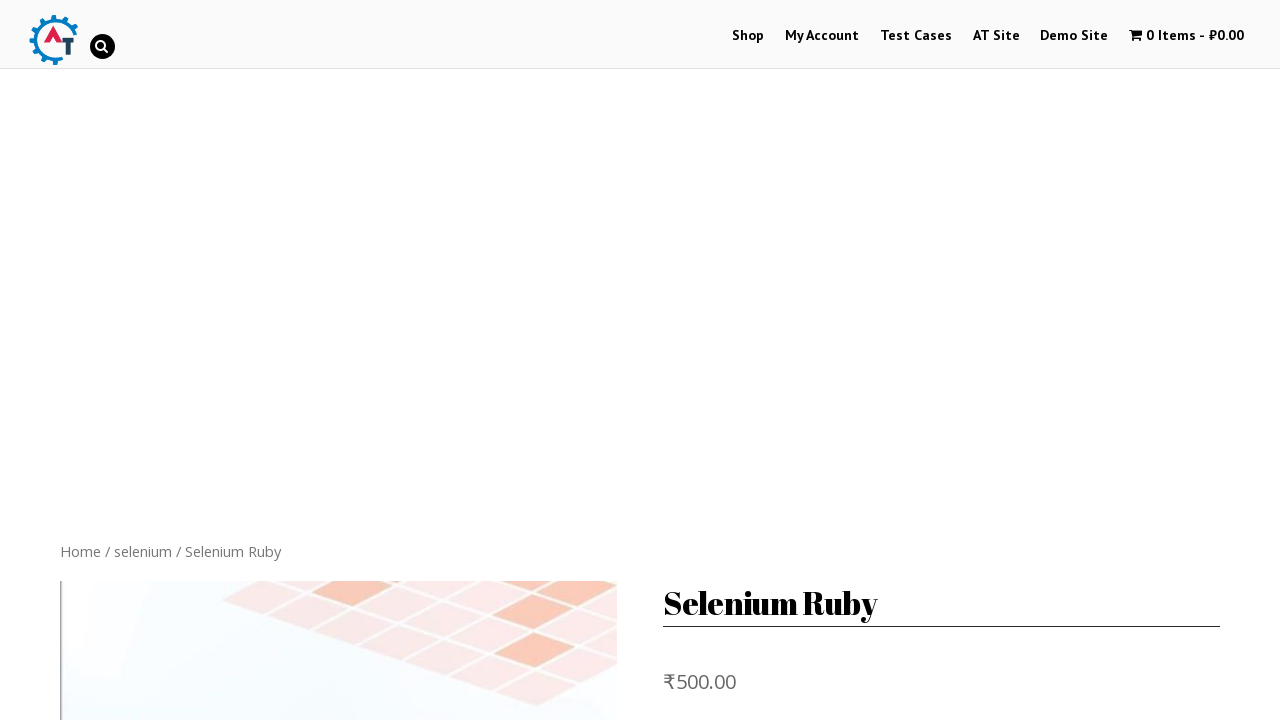

Navigated to product page
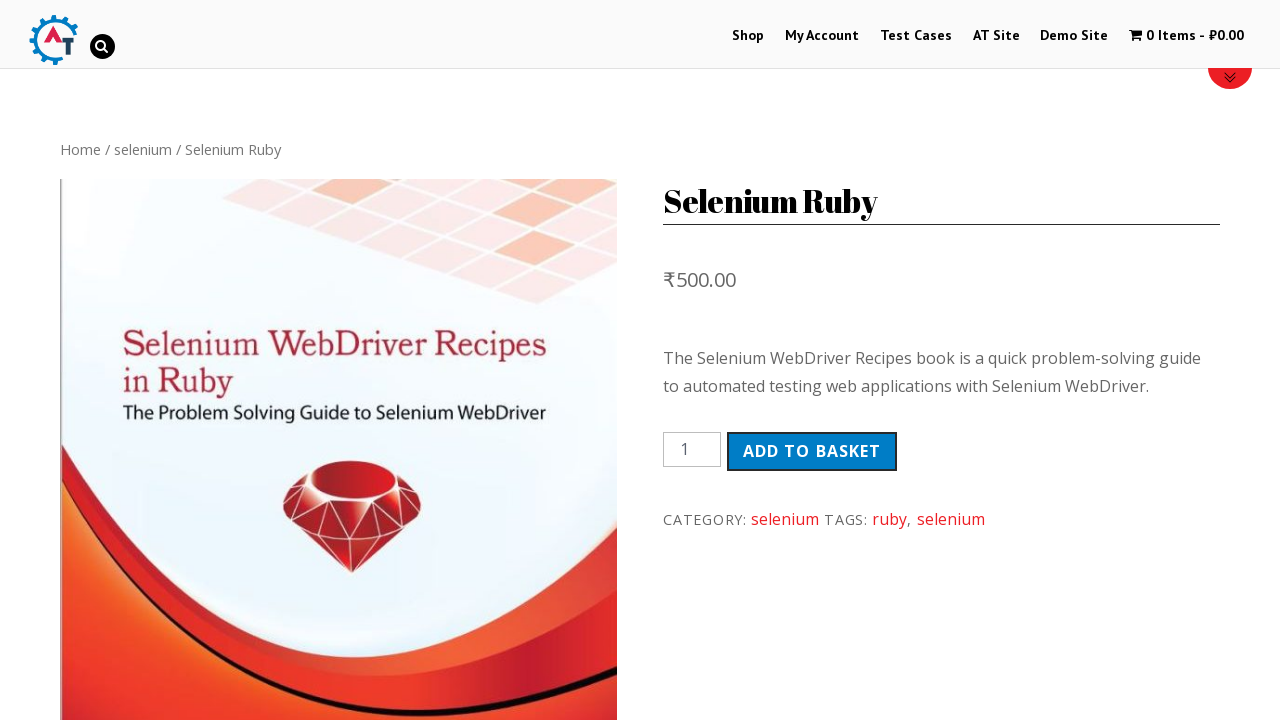

Clicked Add to Basket button at (812, 451) on .single_add_to_cart_button
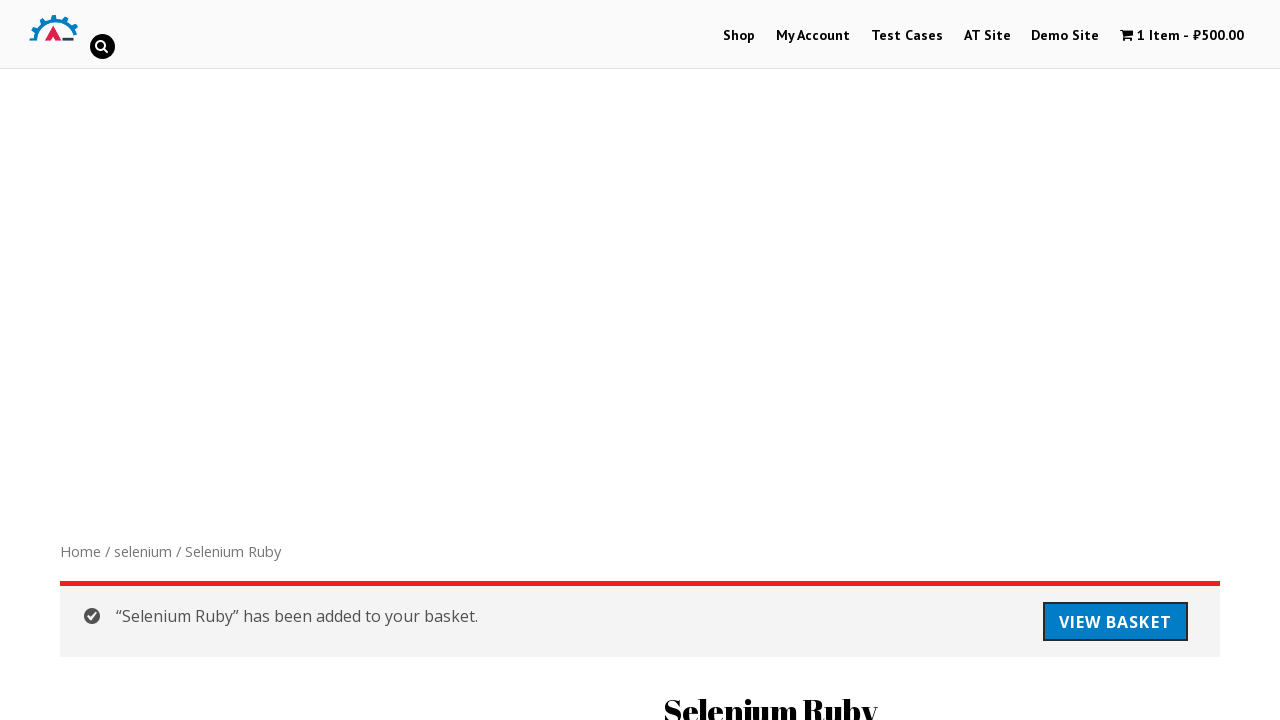

Success message appeared confirming product added to basket
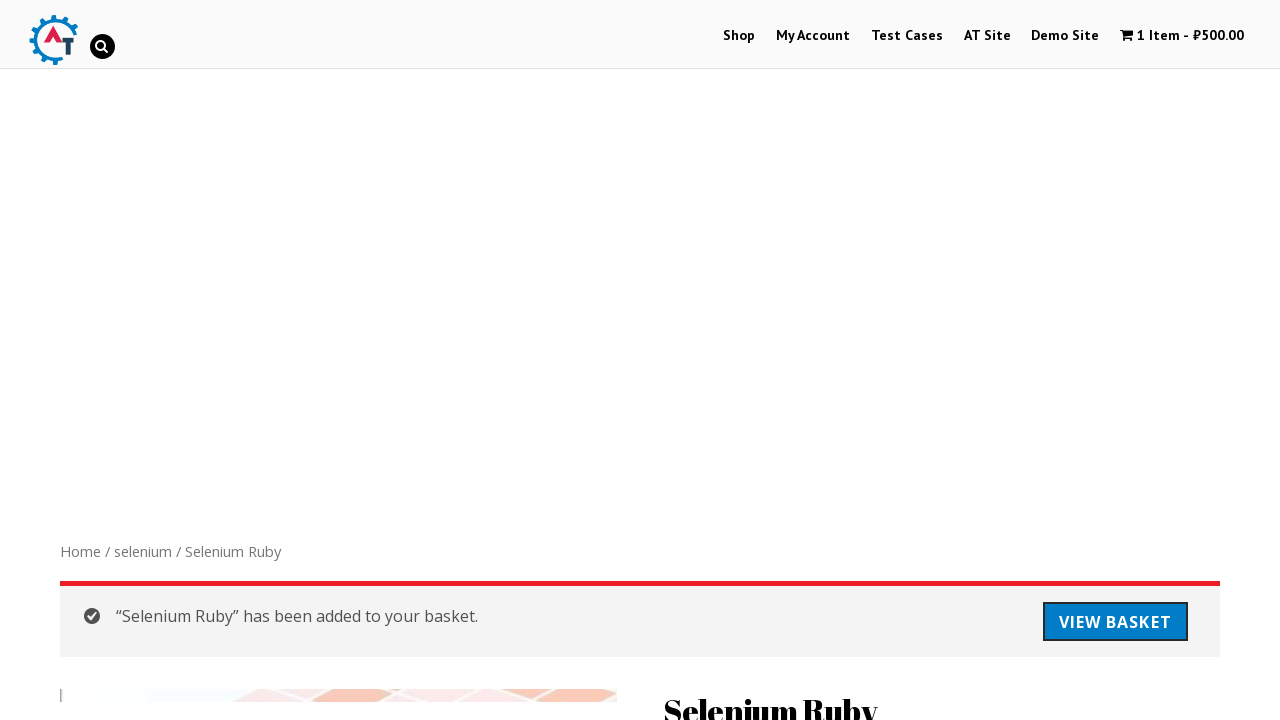

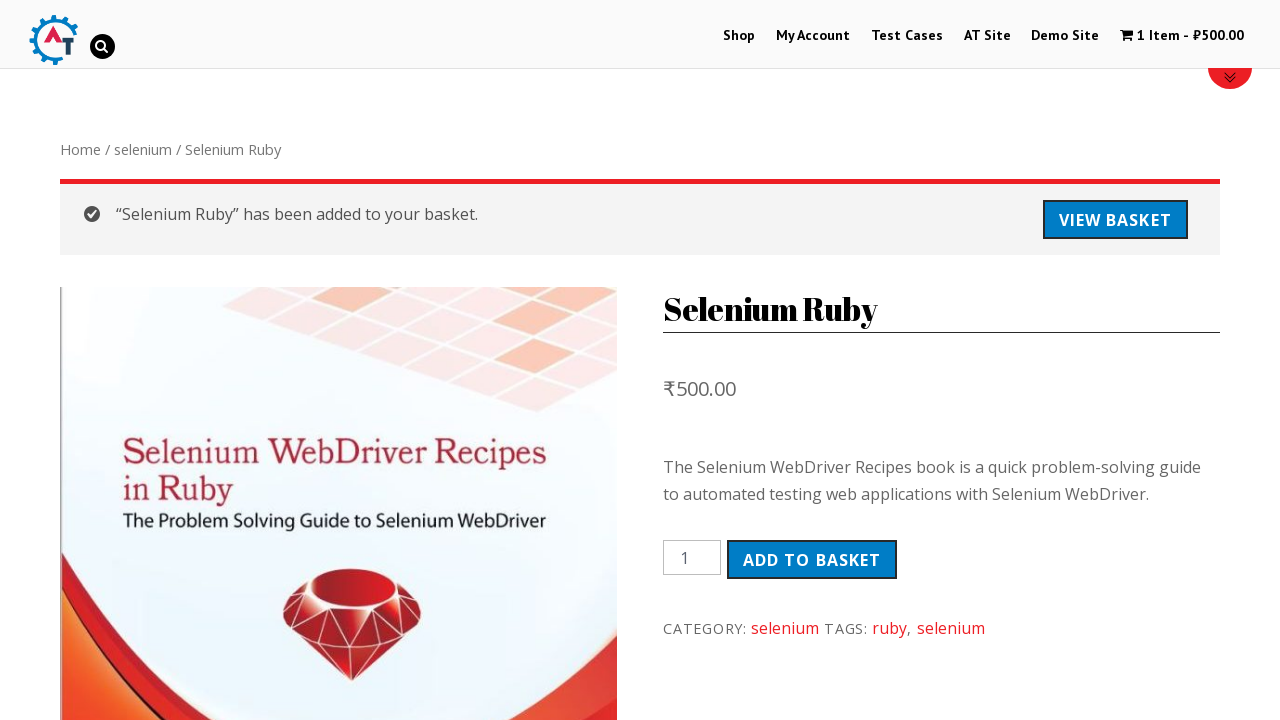